Tests input functionality by navigating to the Input section, filling a text field using JavaScript execution, and verifying the entered value.

Starting URL: https://letcode.in/test

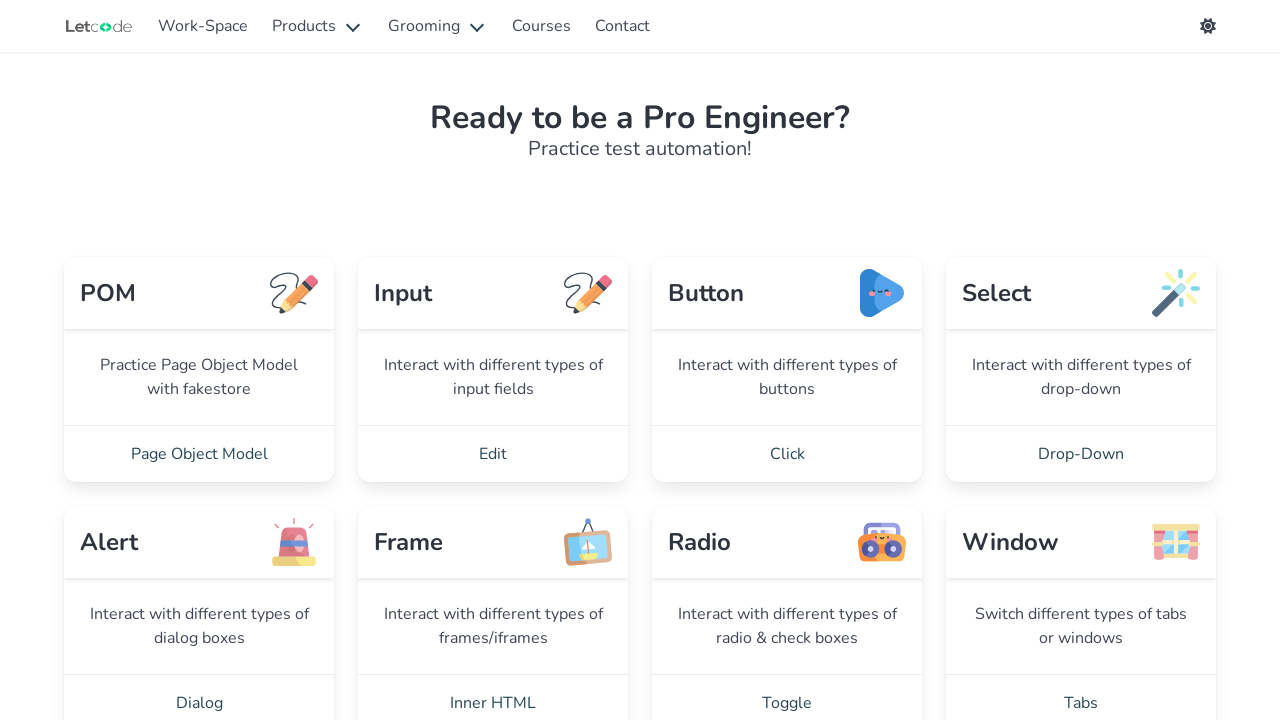

Clicked on the Input section link at (493, 454) on xpath=//header[normalize-space()='Input']/parent::div/footer/a
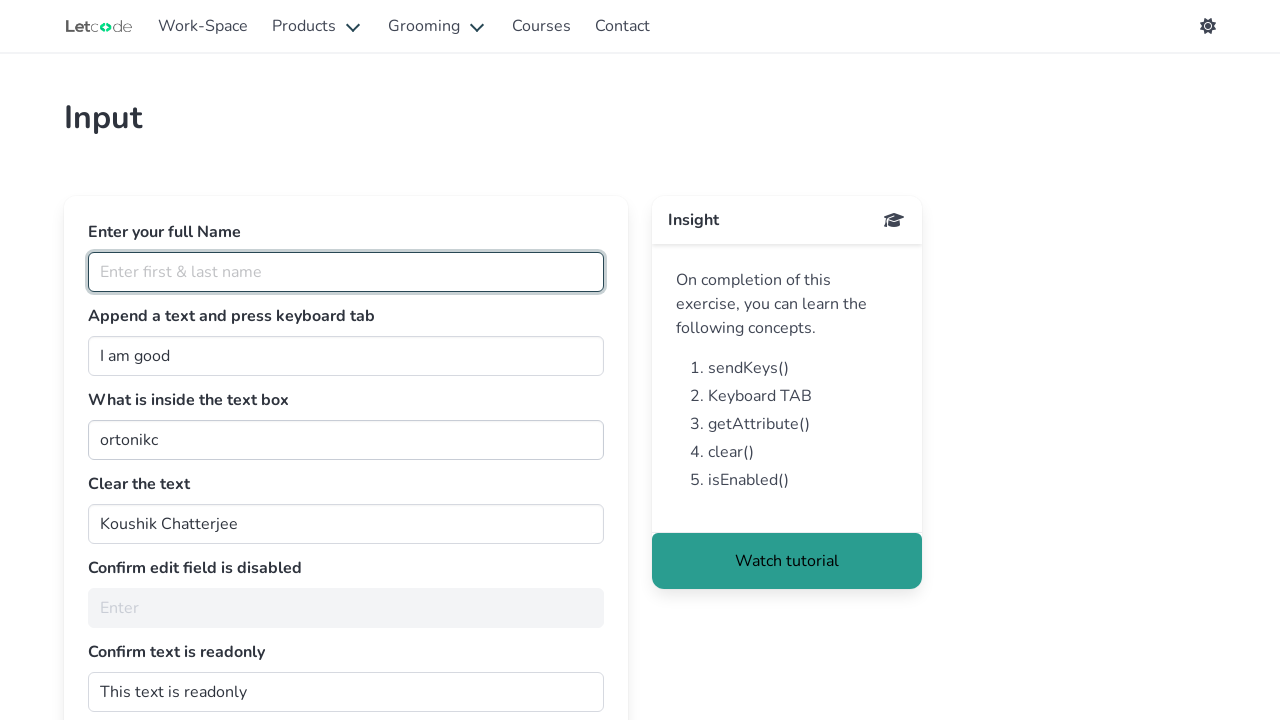

Filled fullName input field with 'saurav' on #fullName
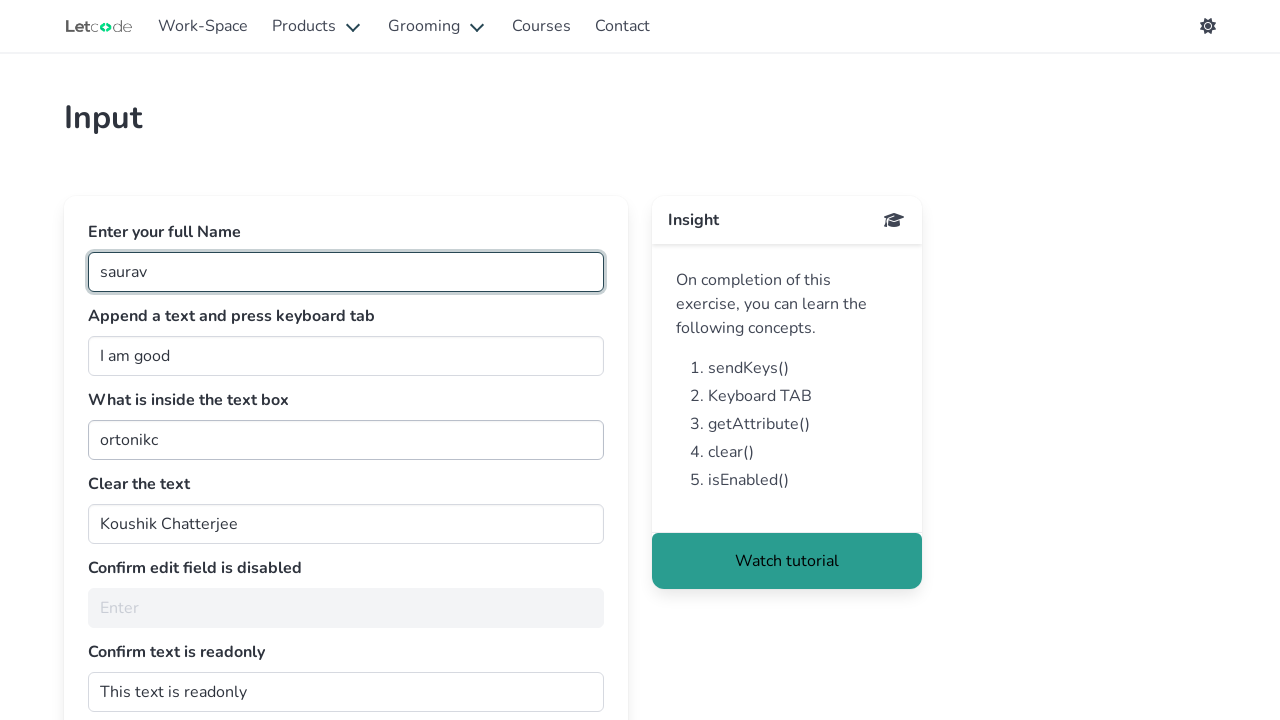

Retrieved fullName input value
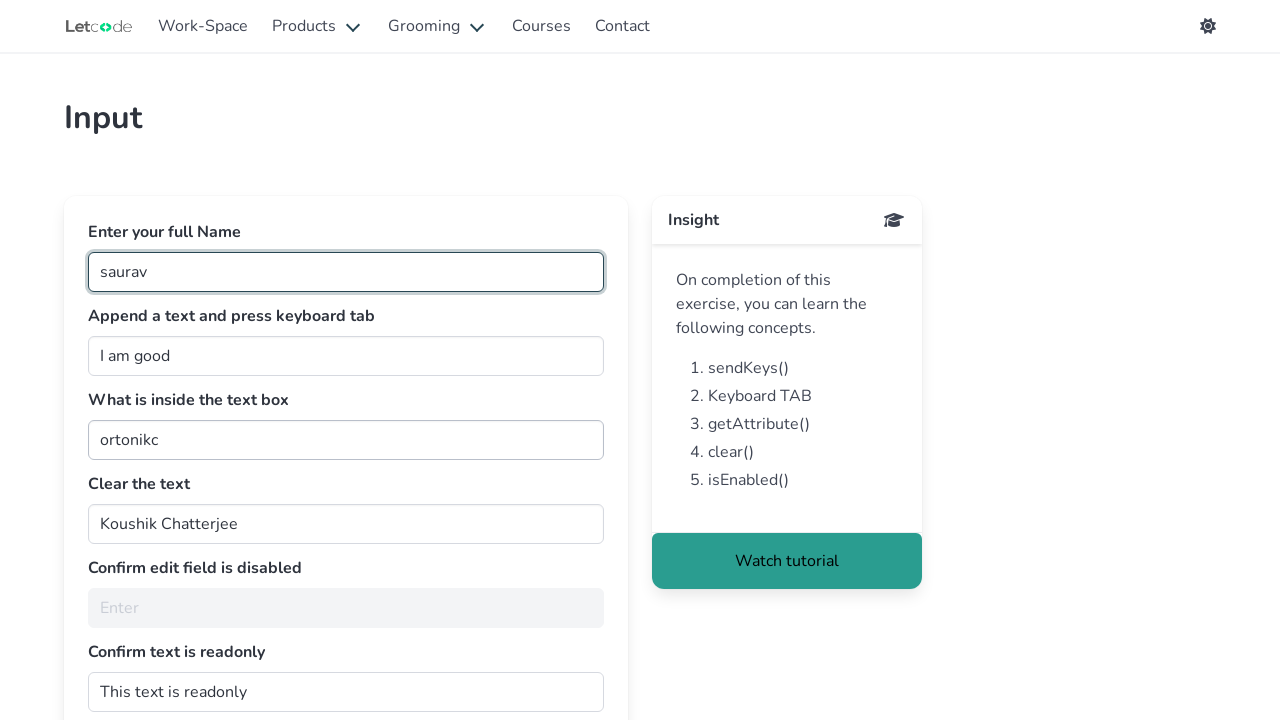

Verified fullName input value matches expected 'saurav'
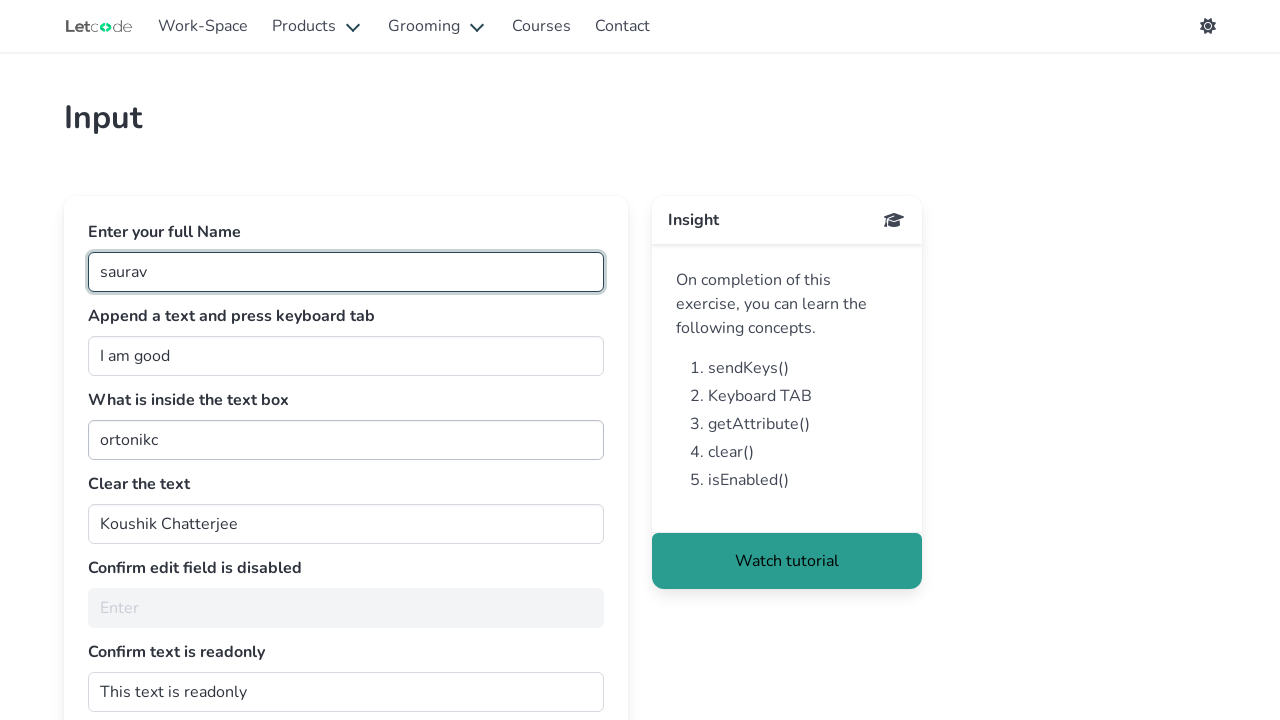

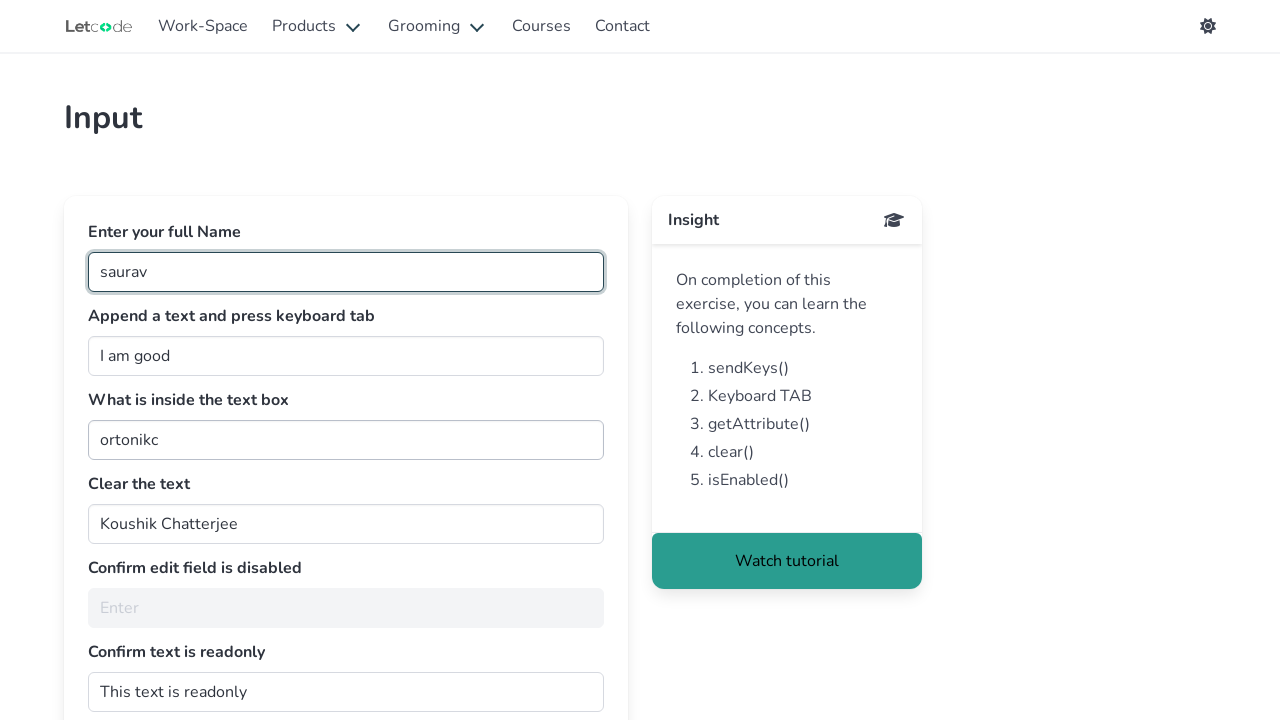